Clicks on the letter A link and verifies languages starting with 'A' are displayed

Starting URL: https://www.99-bottles-of-beer.net/abc.html

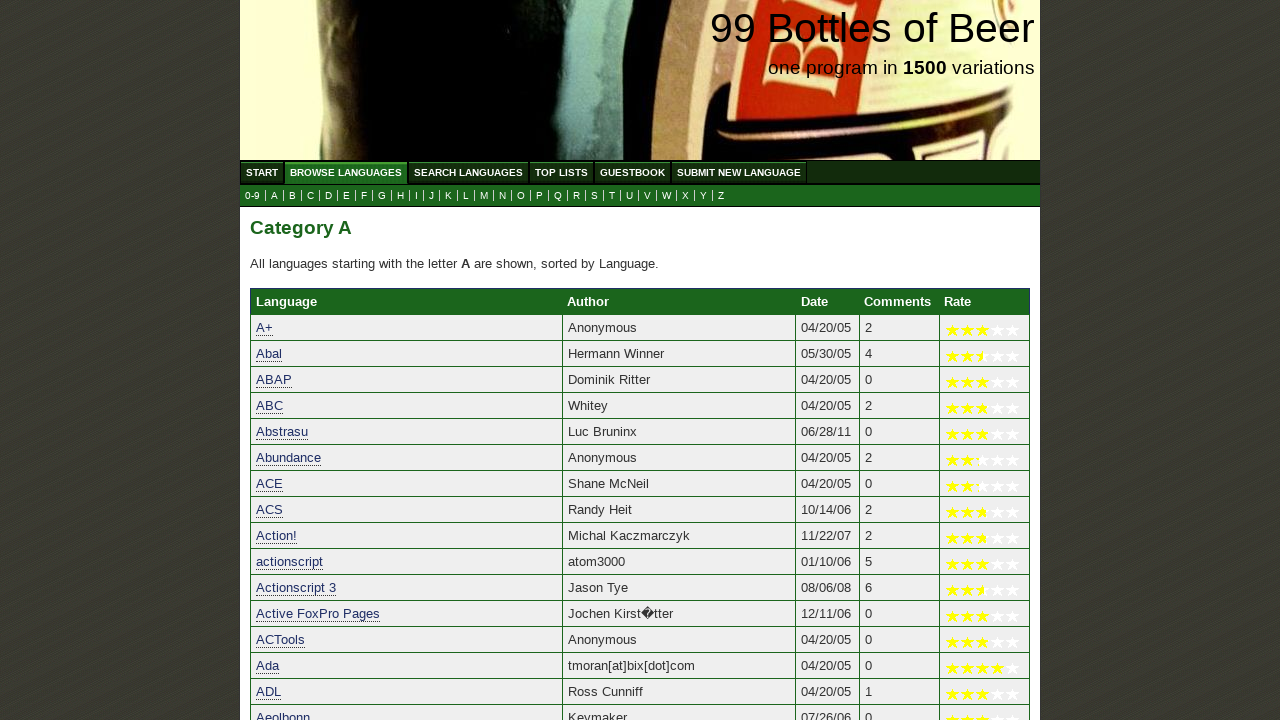

Clicked on the letter A link at (274, 196) on a[href='a.html']
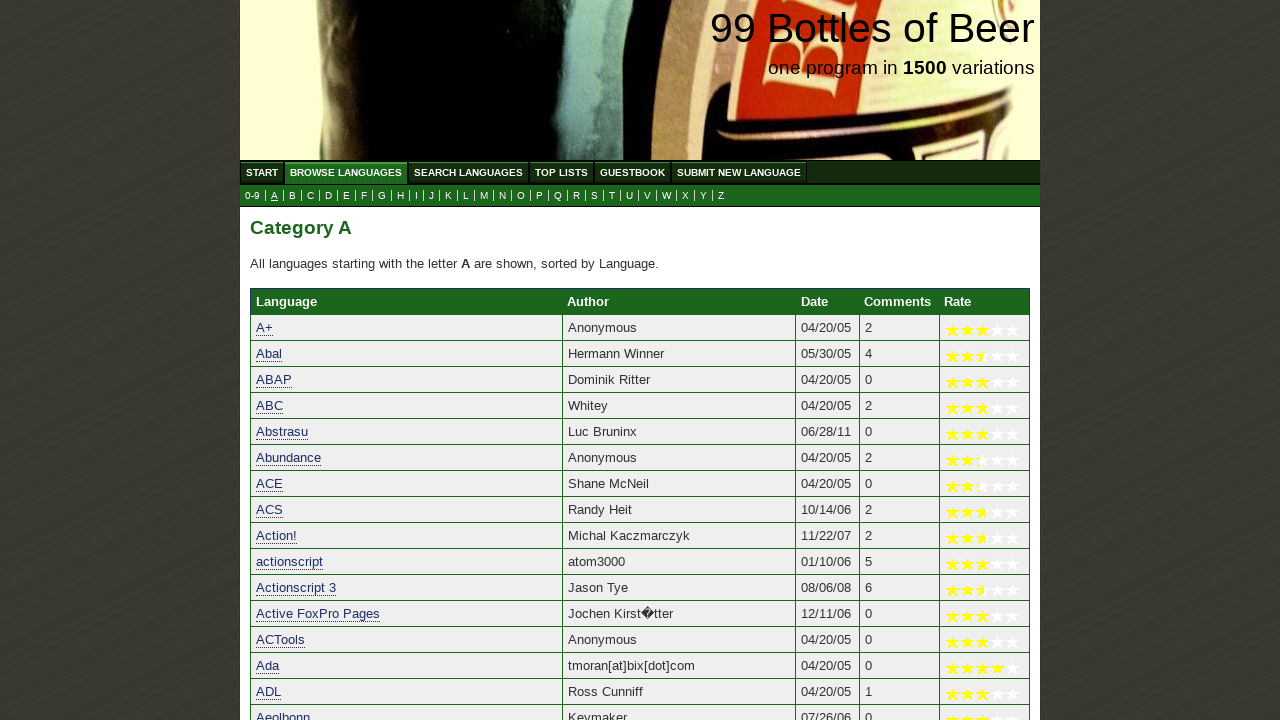

Languages starting with 'A' loaded successfully
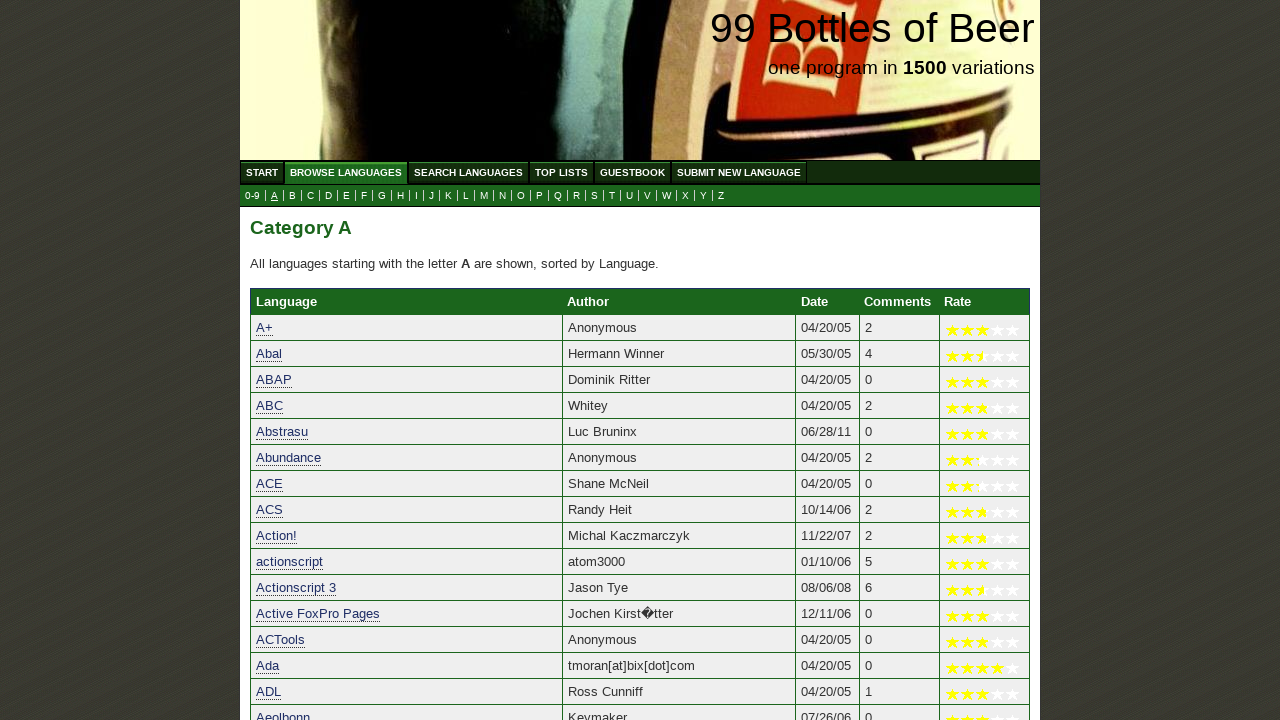

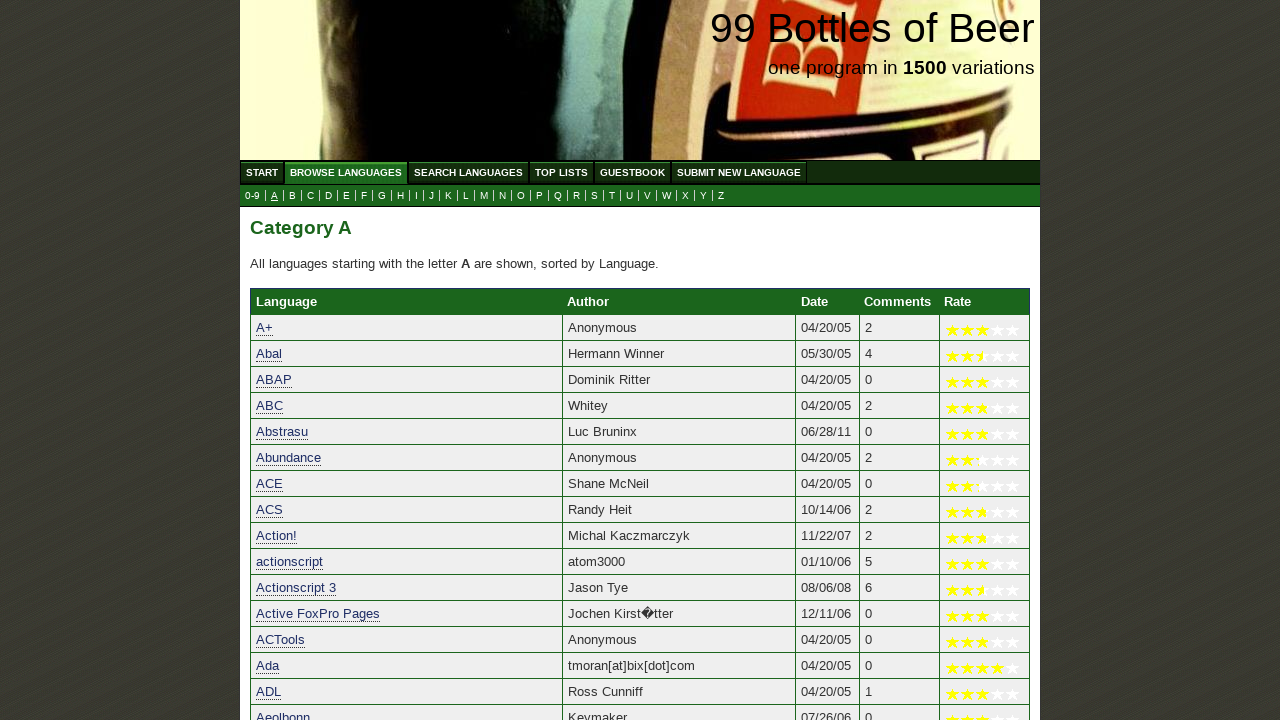